Navigates to an EMI loan calculator page and scrolls down the page by 1000 pixels using JavaScript execution.

Starting URL: https://emicalculator.net/loan-calculator/#

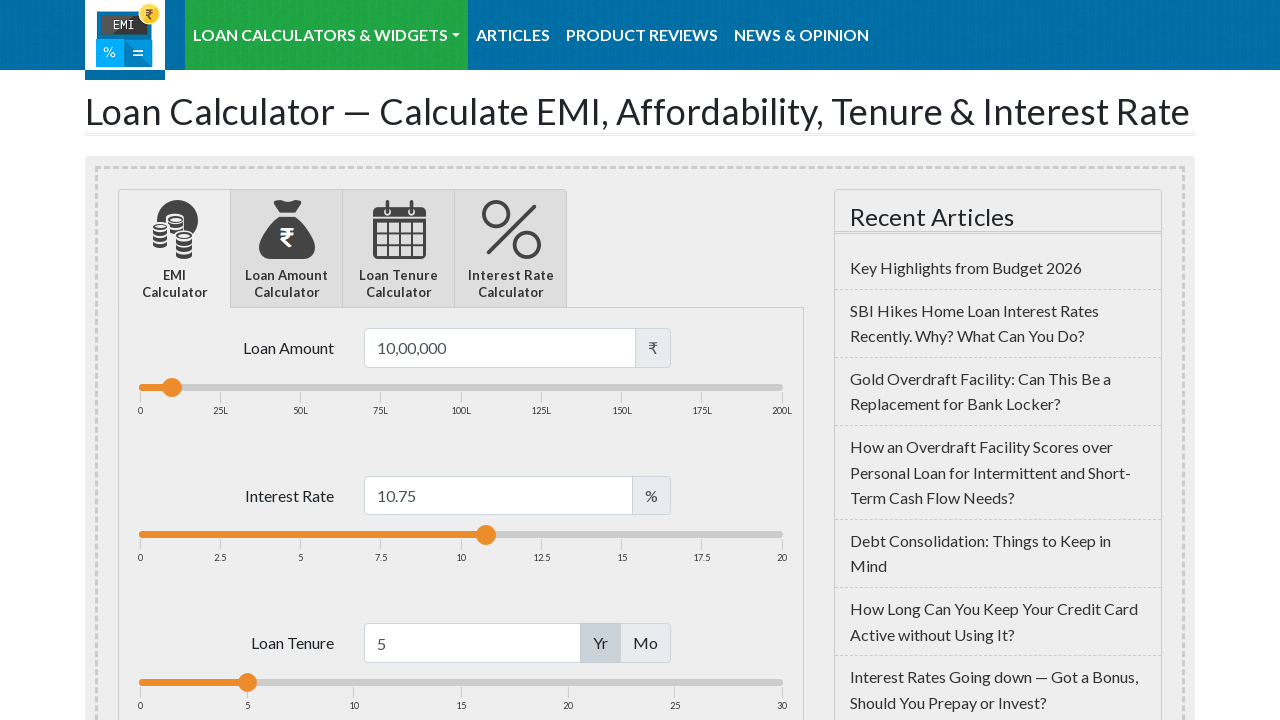

Scrolled down the page by 1000 pixels using JavaScript execution
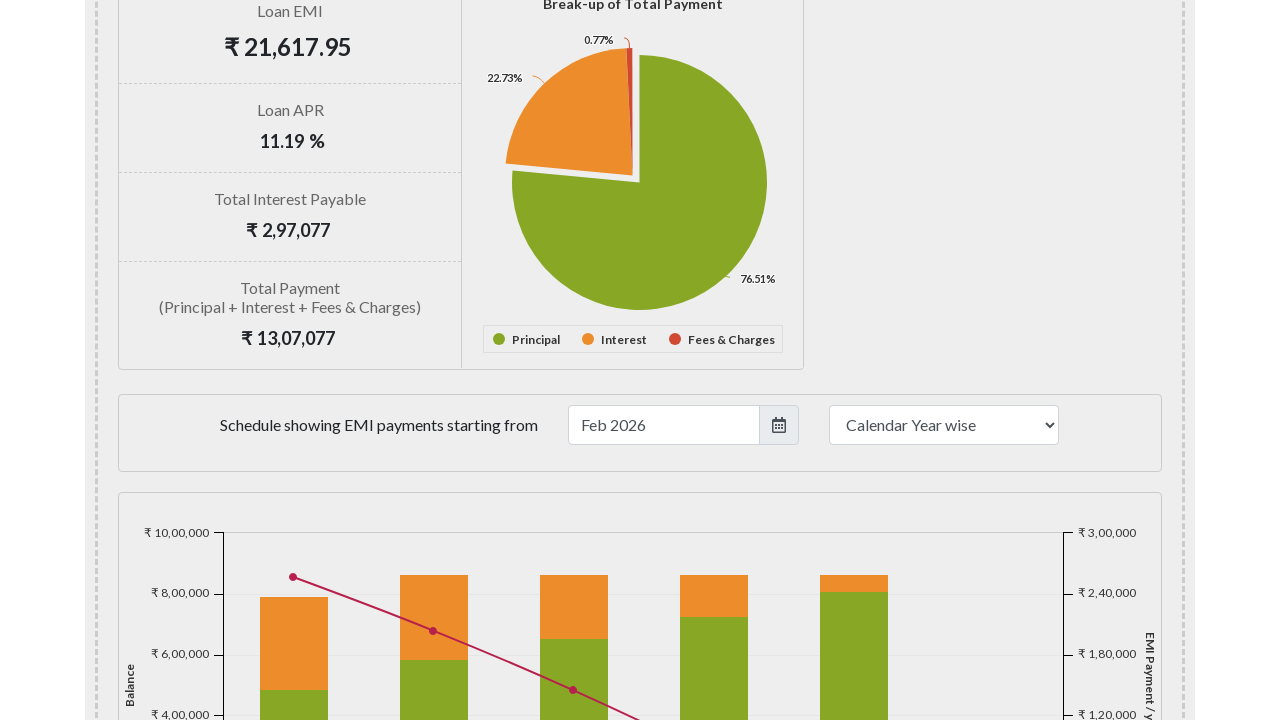

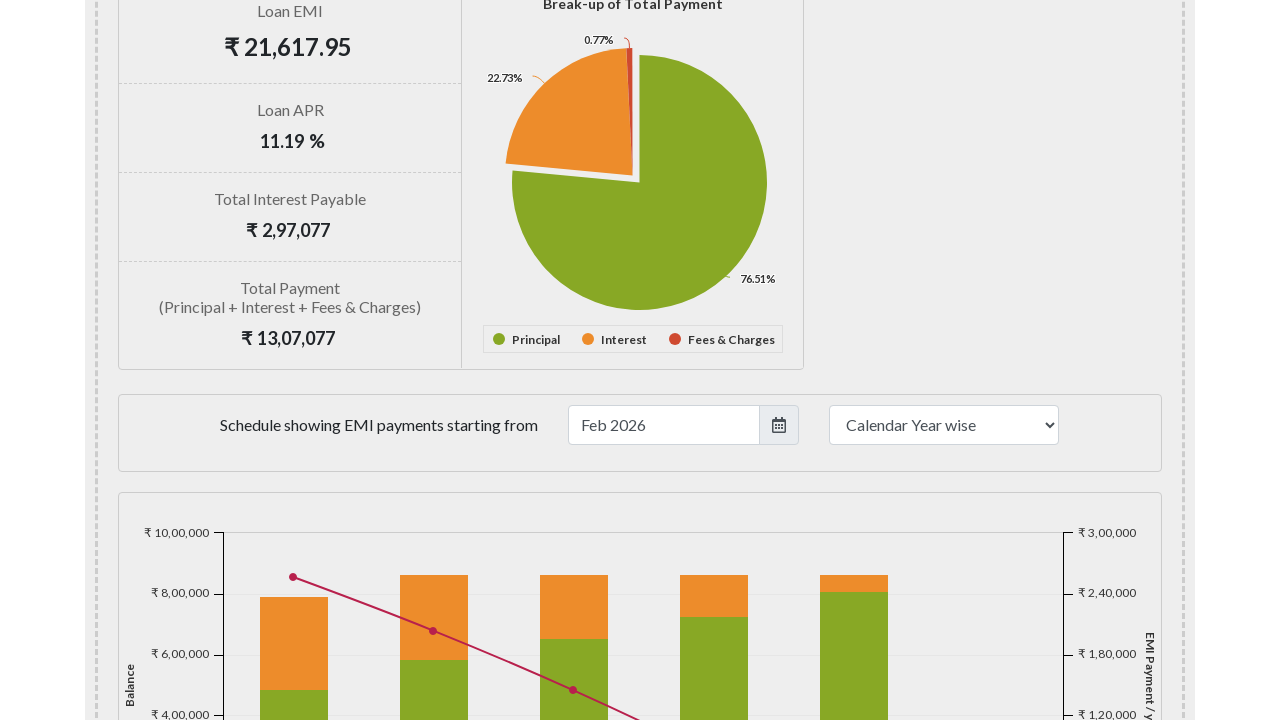